Tests injecting jQuery Growl library into a page and displaying various notification messages (plain, error, notice, warning) using JavaScript execution.

Starting URL: http://the-internet.herokuapp.com

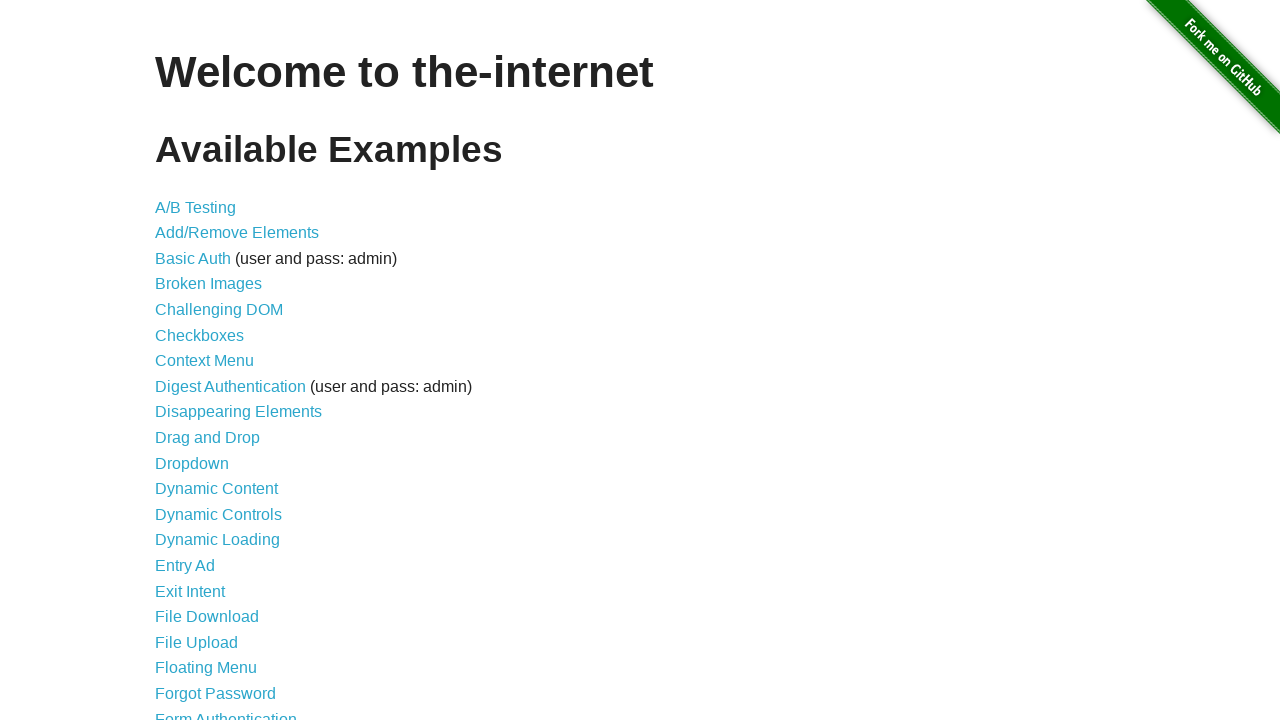

Injected jQuery library into page if not already present
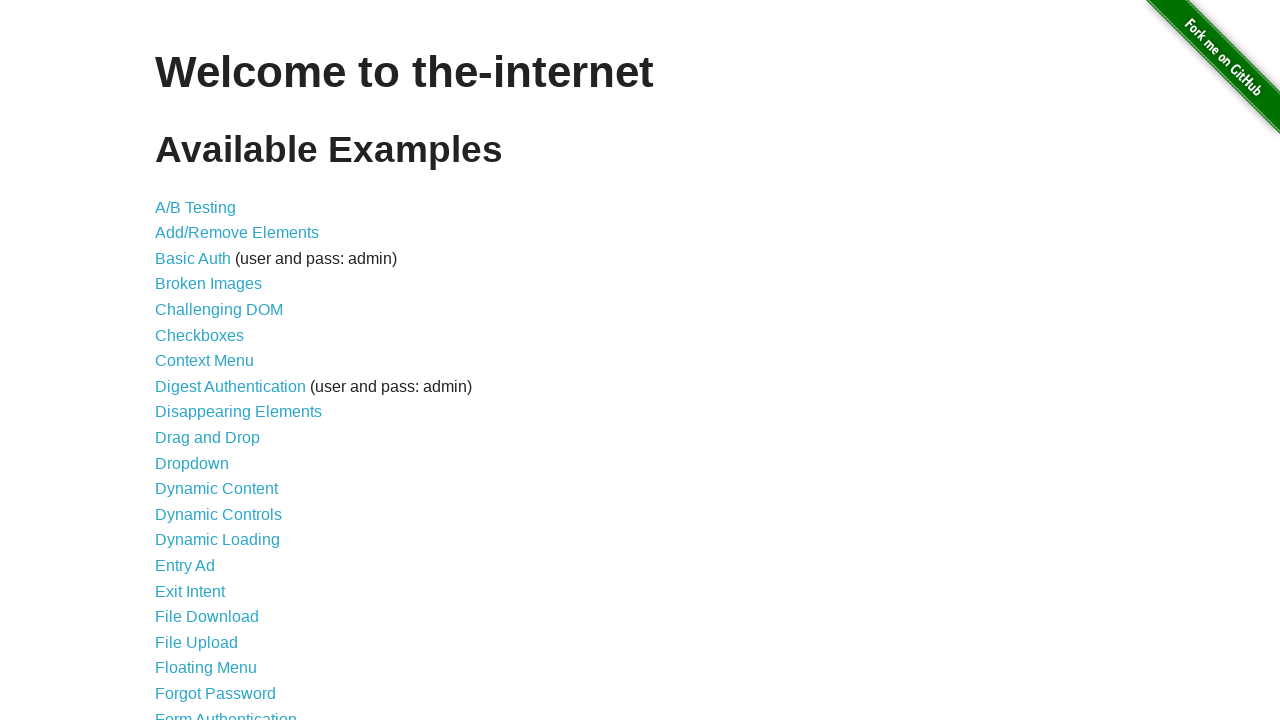

Waited for jQuery library to load
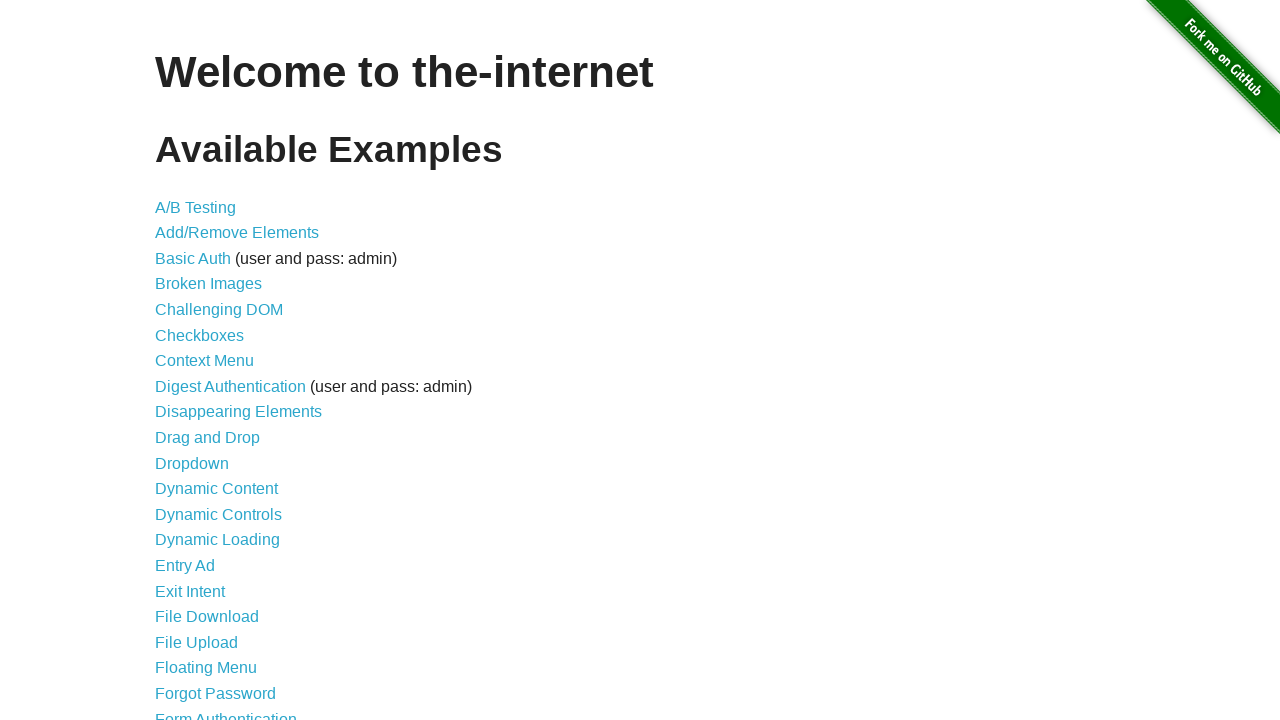

Injected jQuery Growl plugin script into page
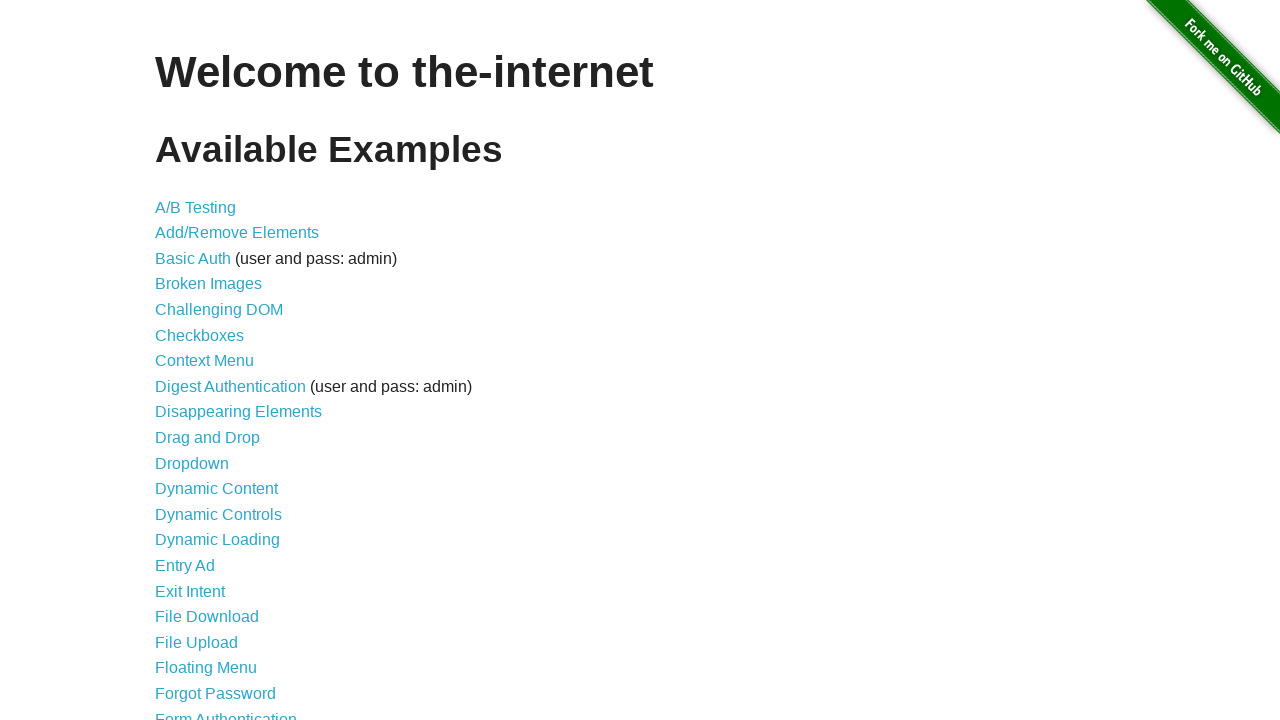

Injected jQuery Growl CSS stylesheet into page
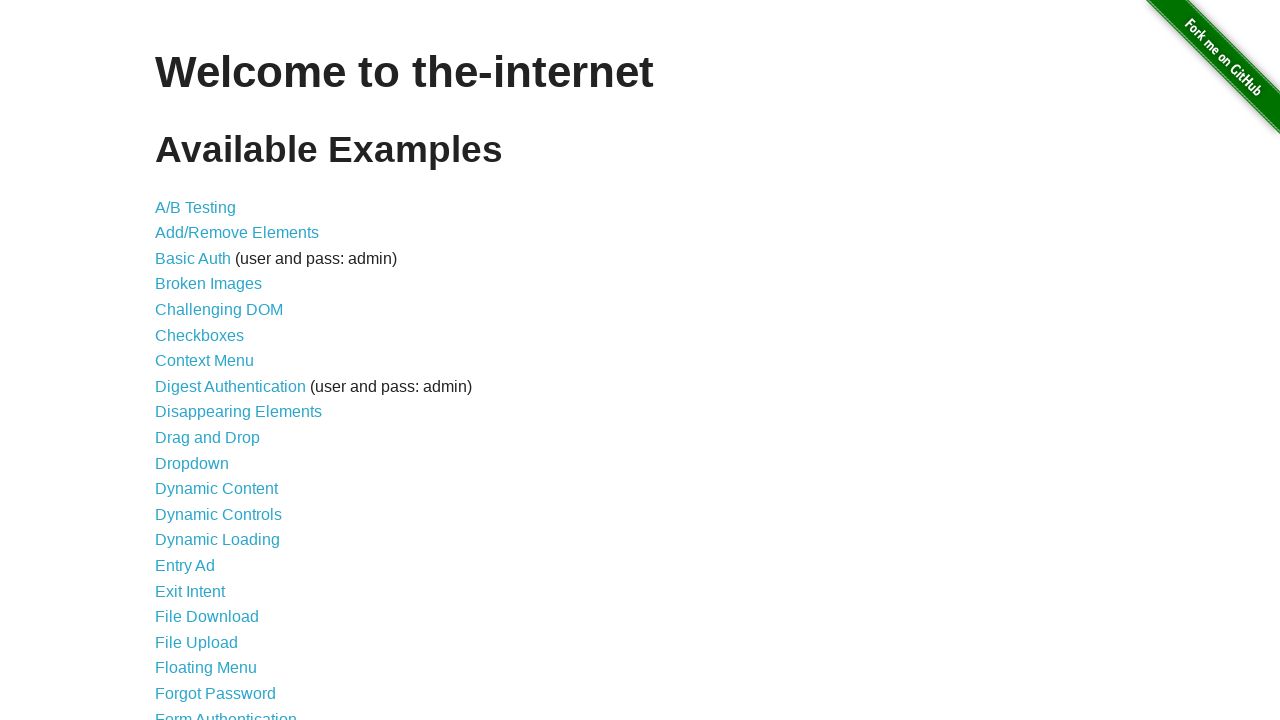

Waited for jQuery Growl plugin to load
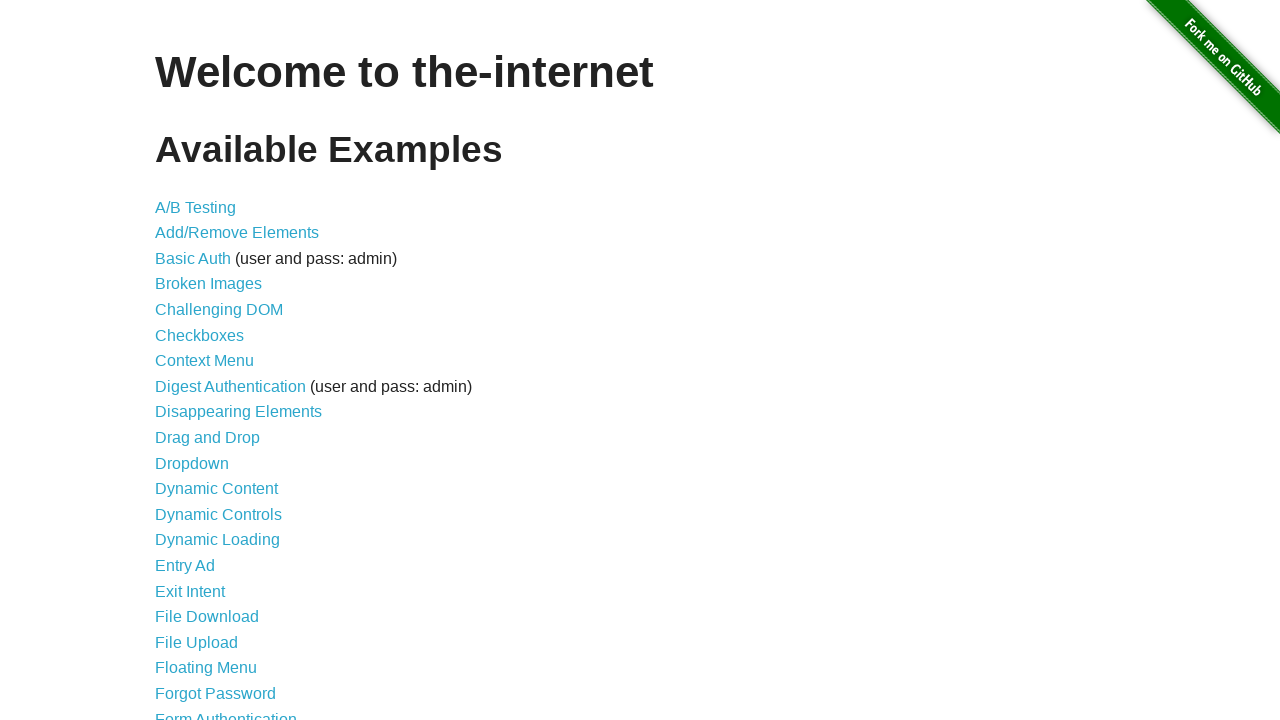

Displayed plain Growl notification with title 'GET' and message '/'
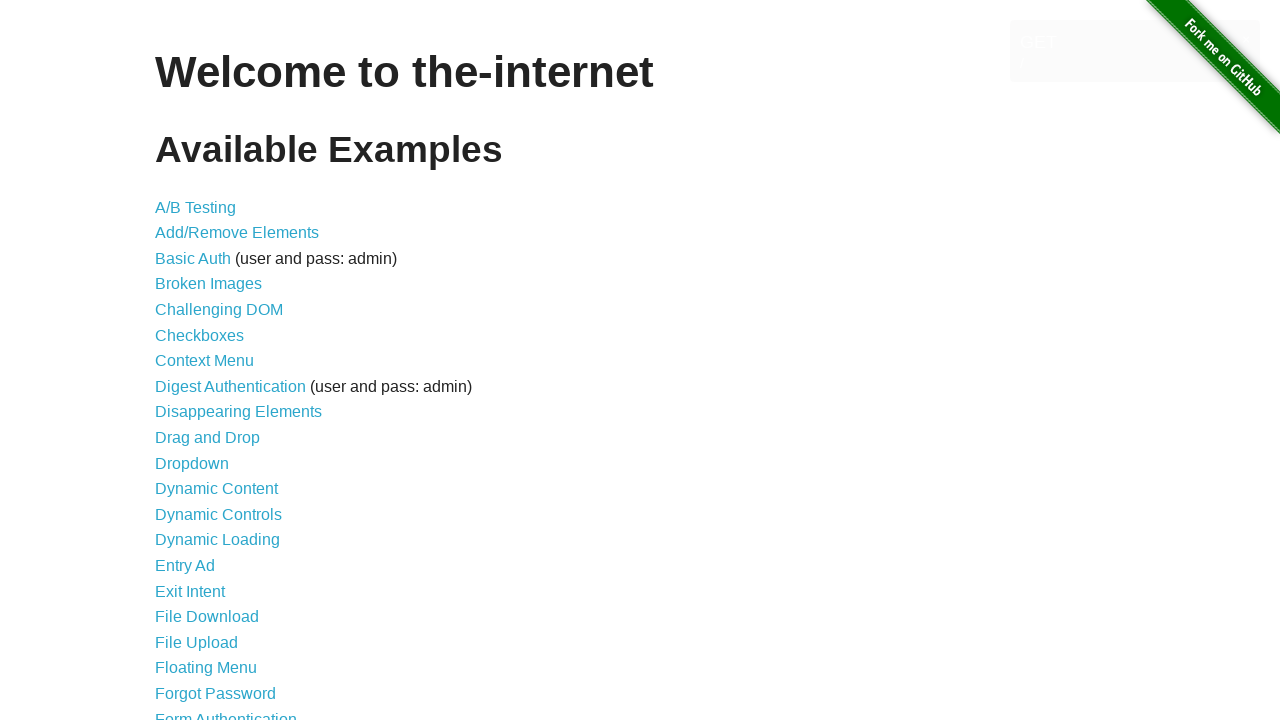

Displayed error Growl notification
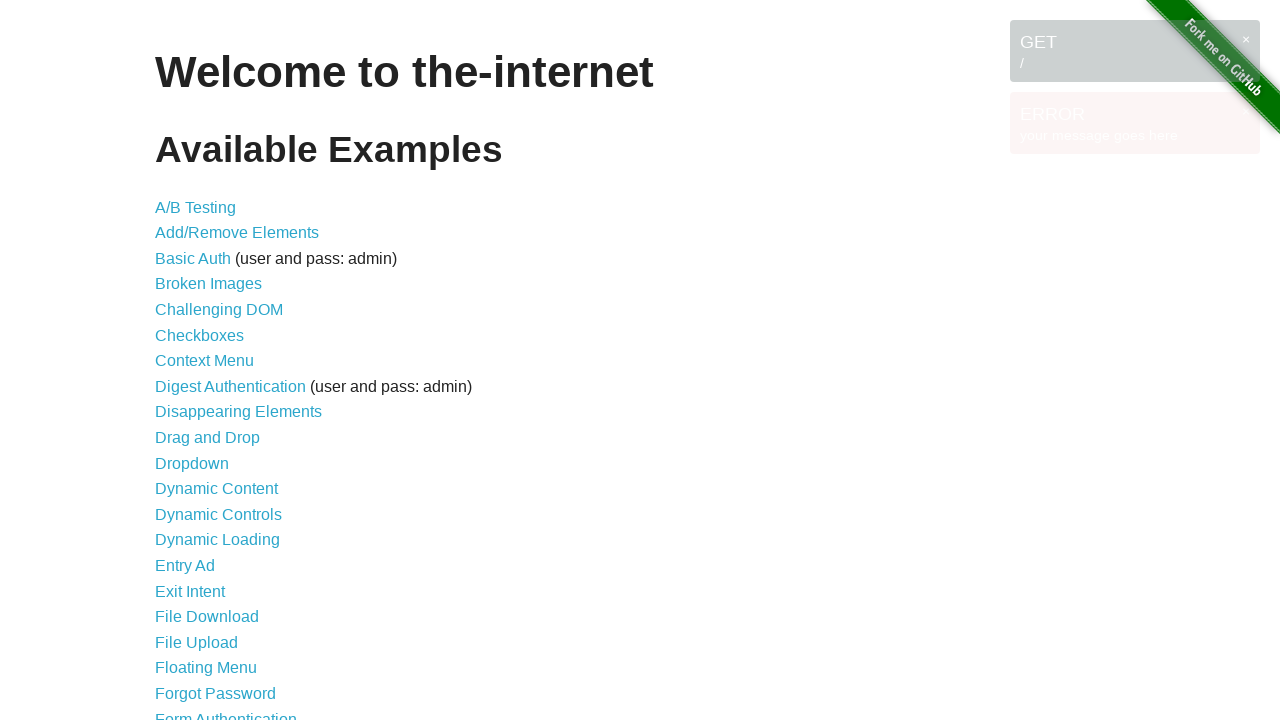

Displayed notice Growl notification
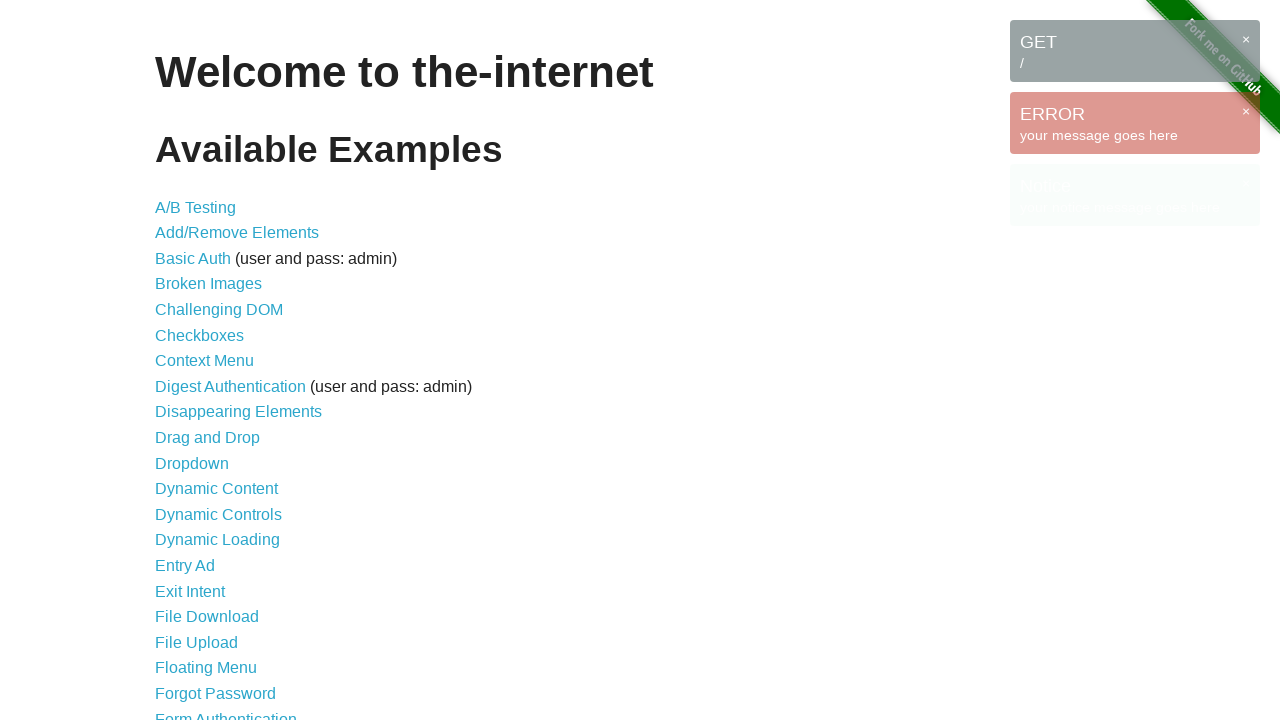

Displayed warning Growl notification
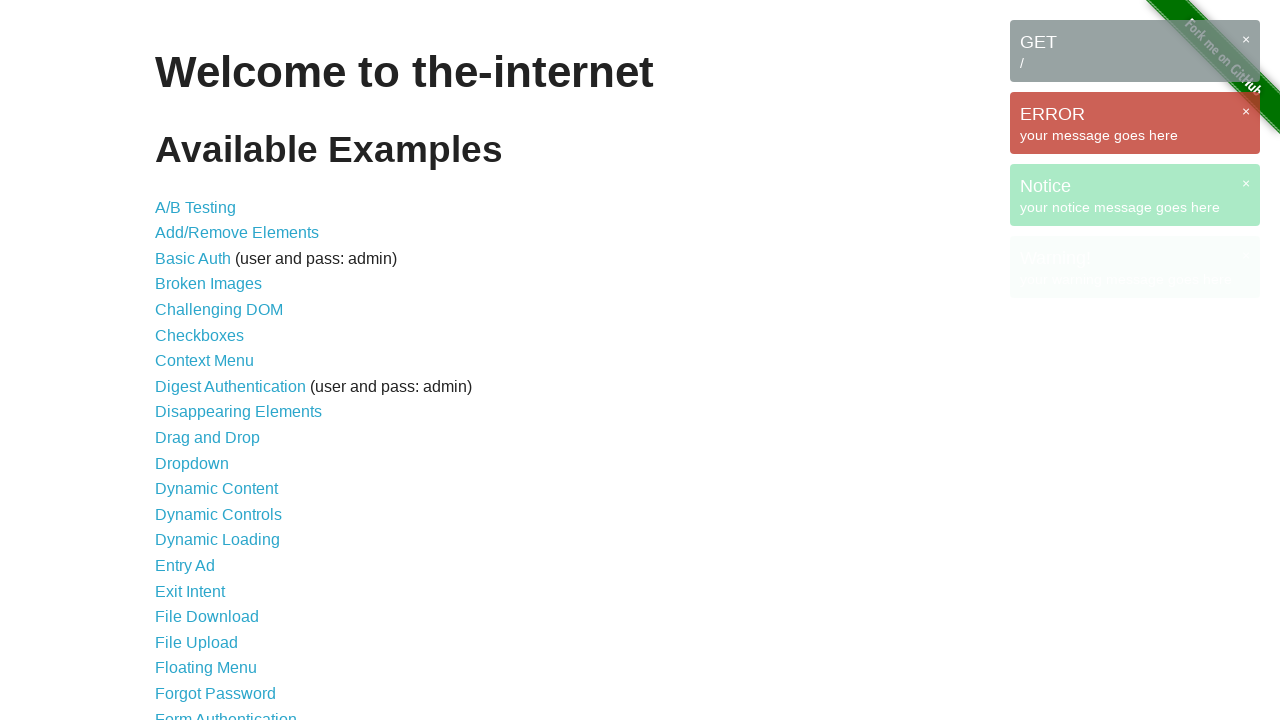

Waited for Growl notification messages to be visible
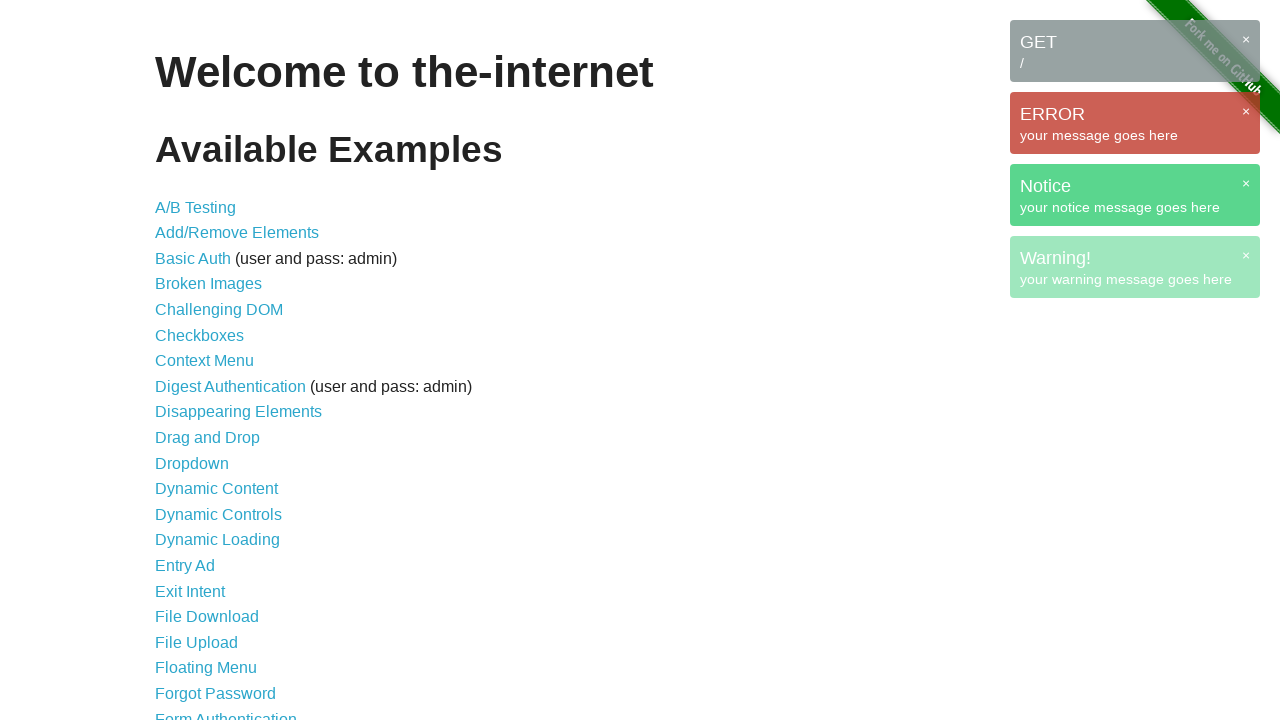

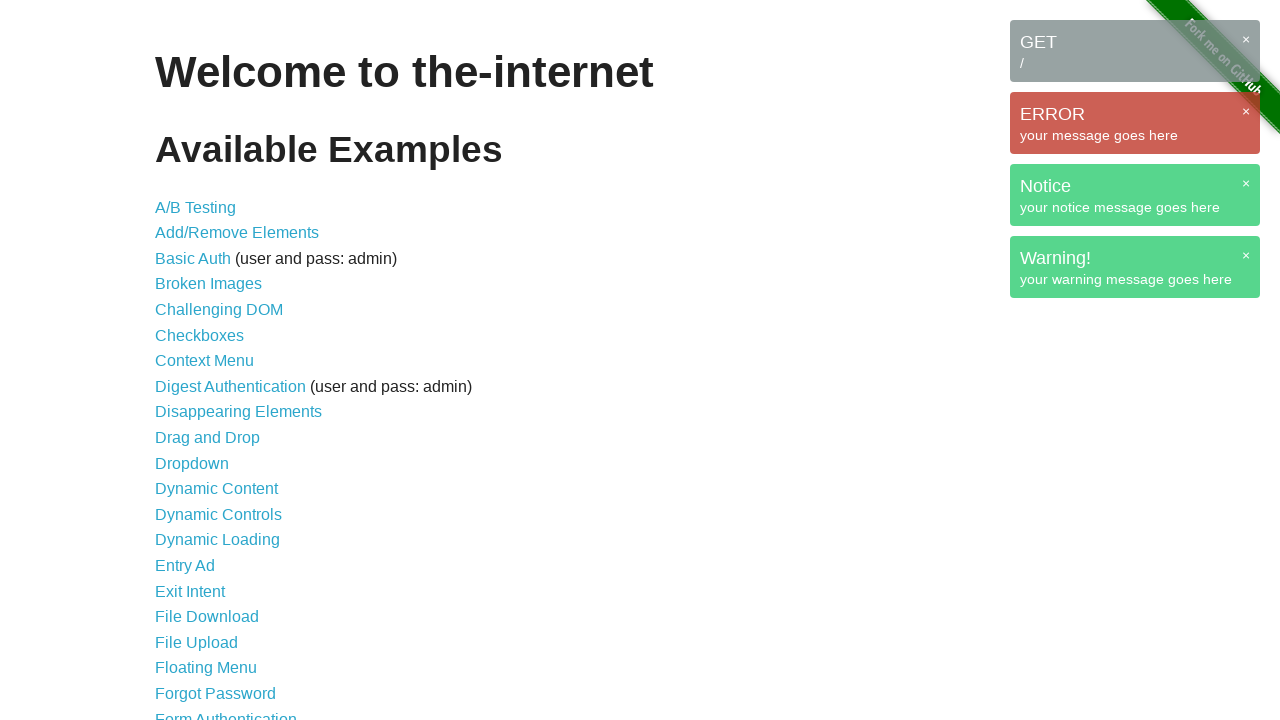